Tests basic forms on the basic elements page by filling email, password, checking a checkbox, and verifying the alert message

Starting URL: http://automationbykrishna.com/#

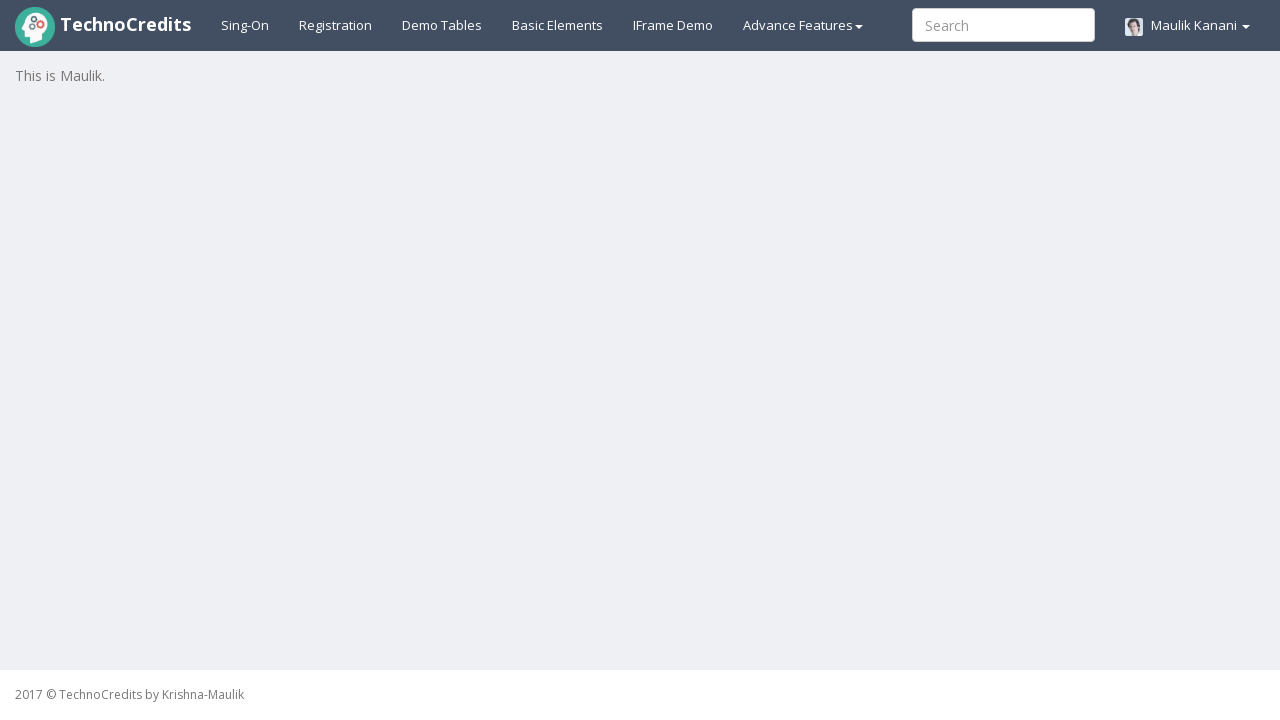

Clicked on basic elements tab at (558, 25) on a#basicelements
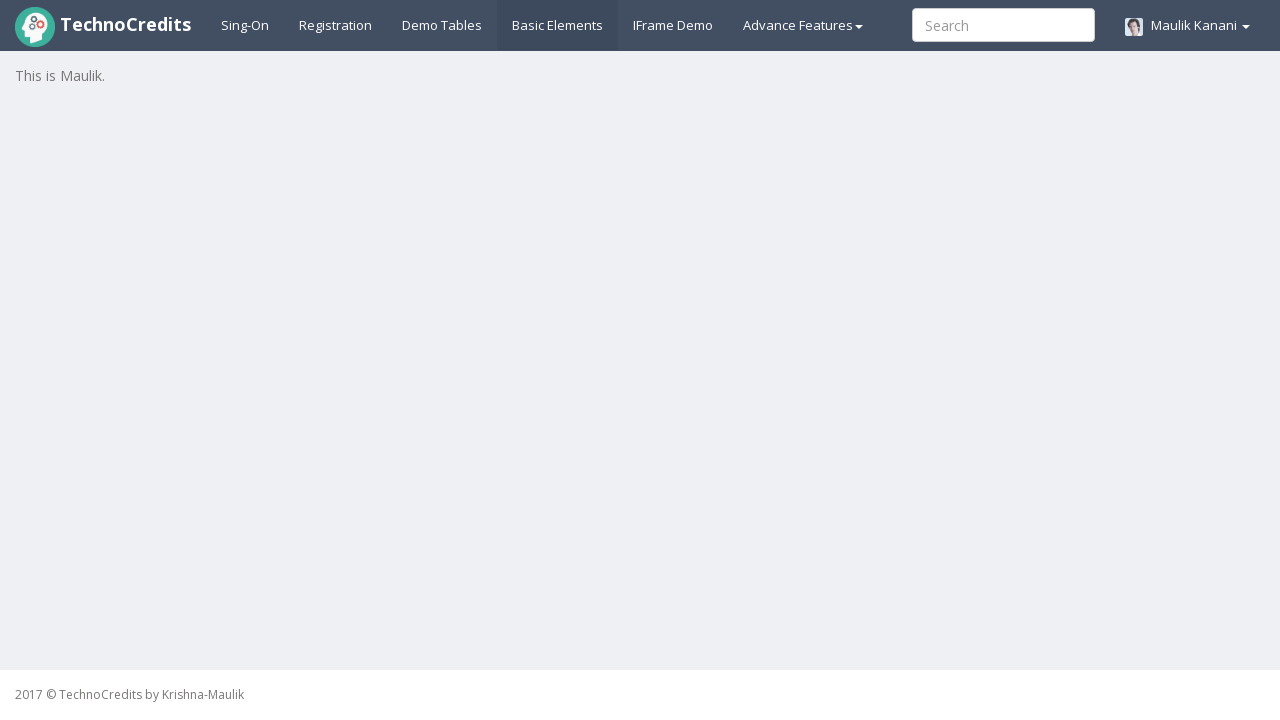

Basic elements form loaded and email input field is visible
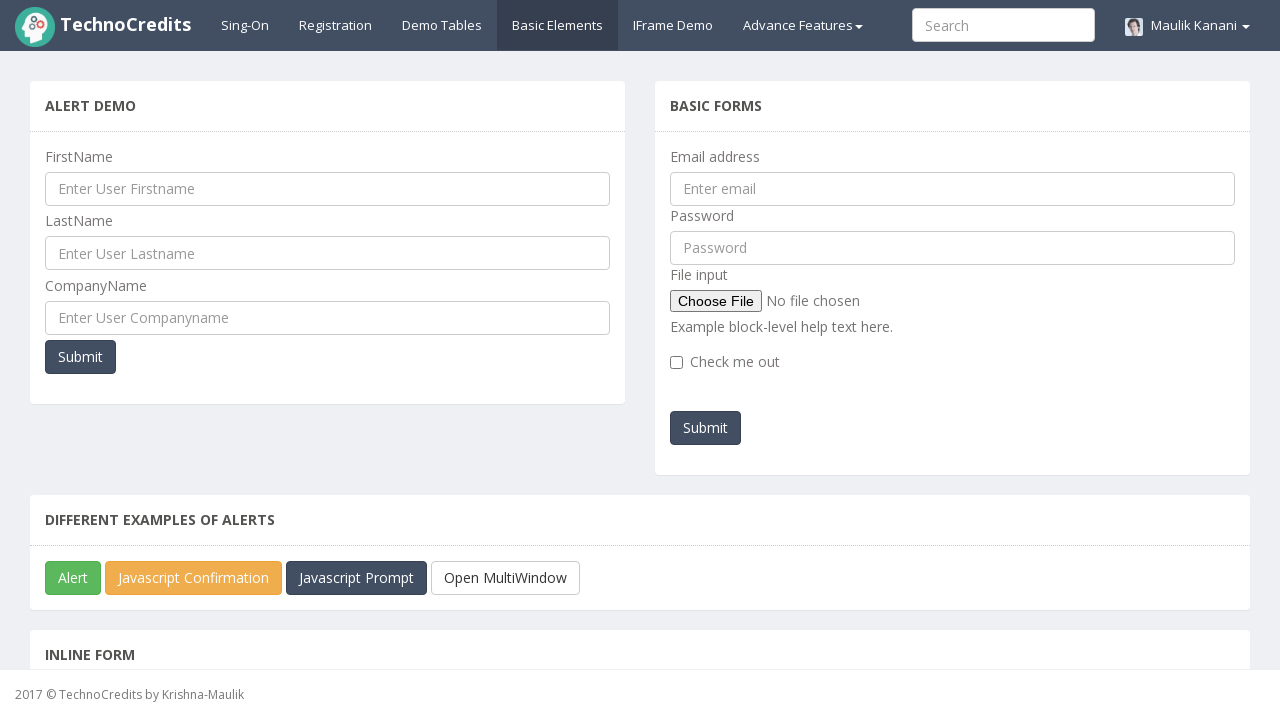

Filled email field with 'shri0101@gmail.com' on input#exampleInputEmail1
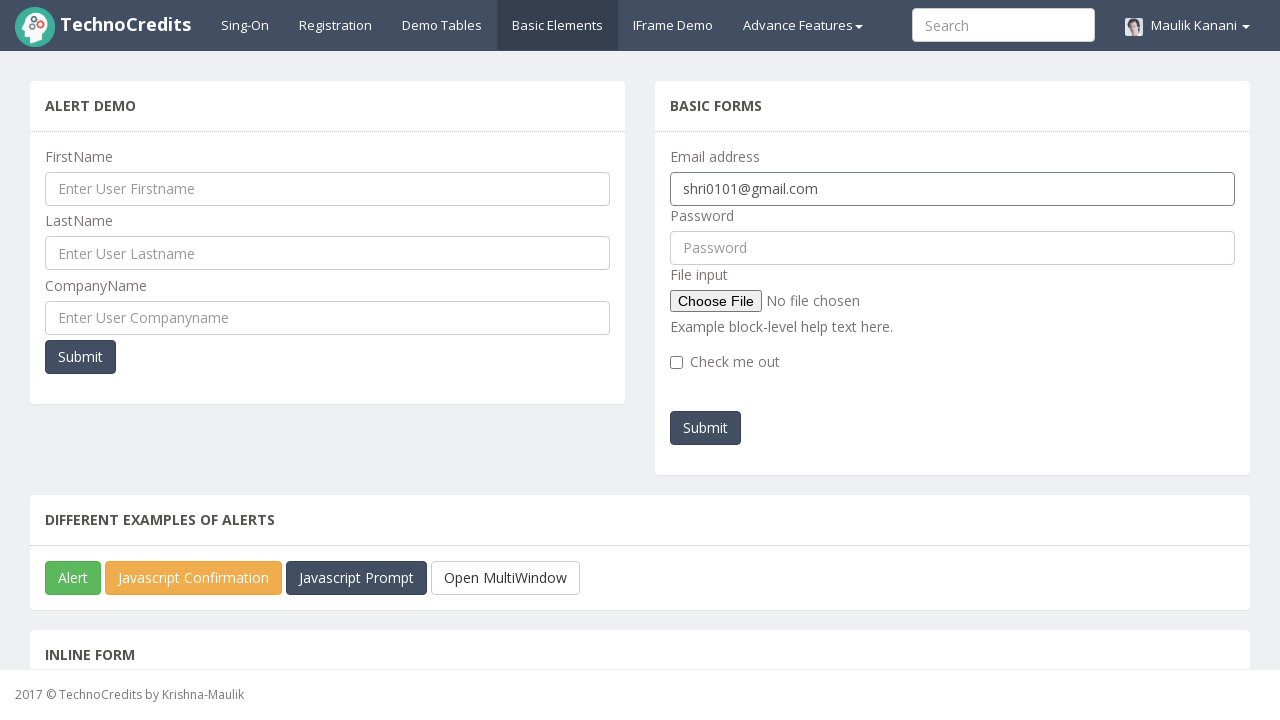

Filled password field with '12345678' on input#pwd
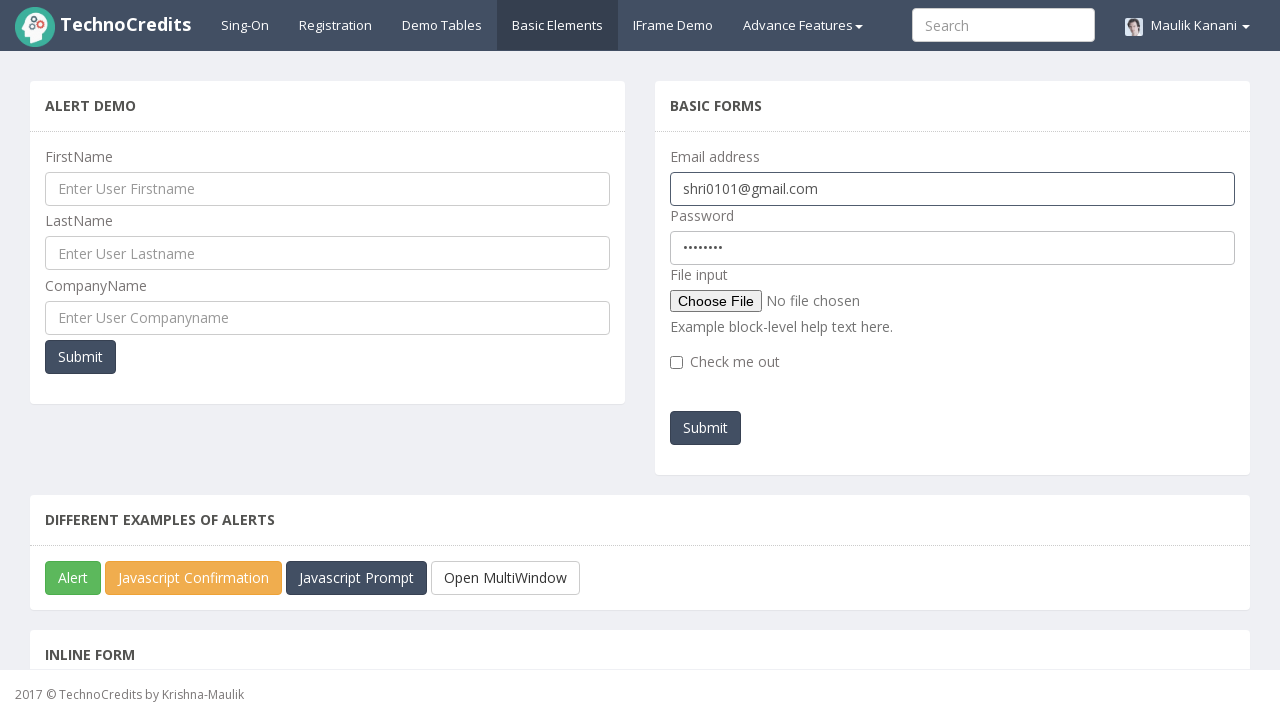

Checked the checkbox at (676, 362) on div.col-lg-6 input[type='checkbox']
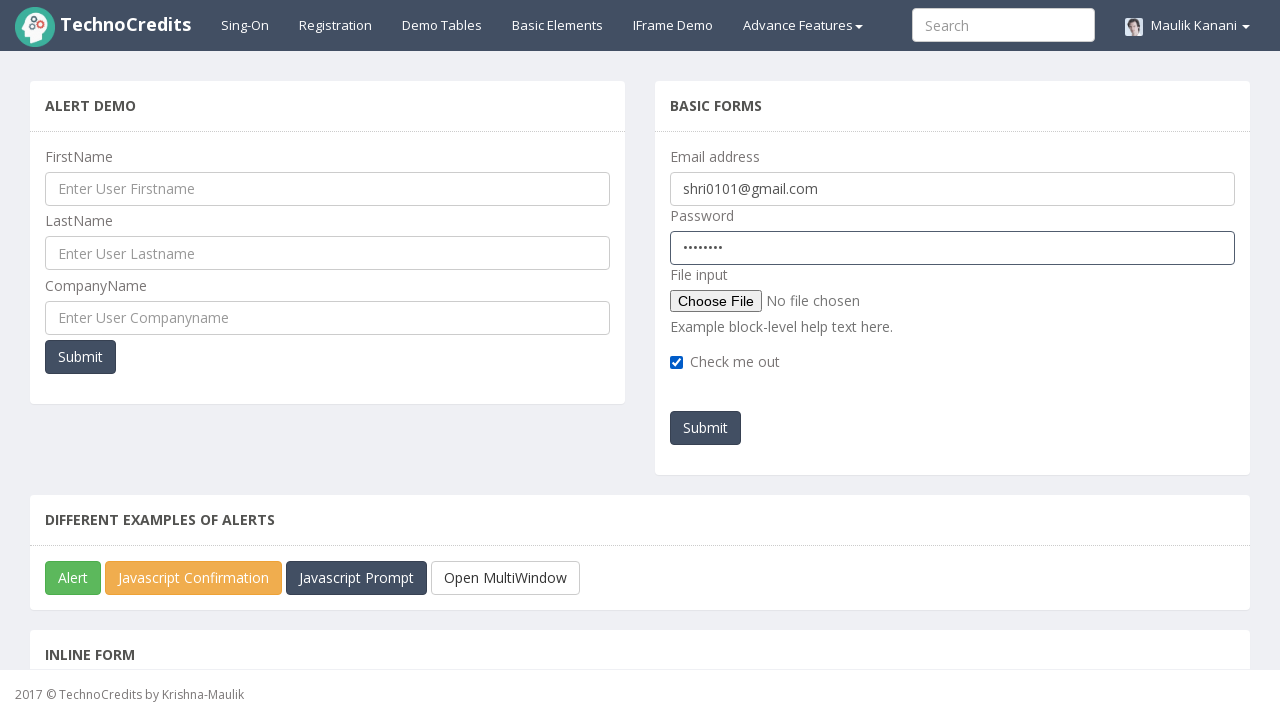

Clicked submit button at (706, 428) on button#submitb2
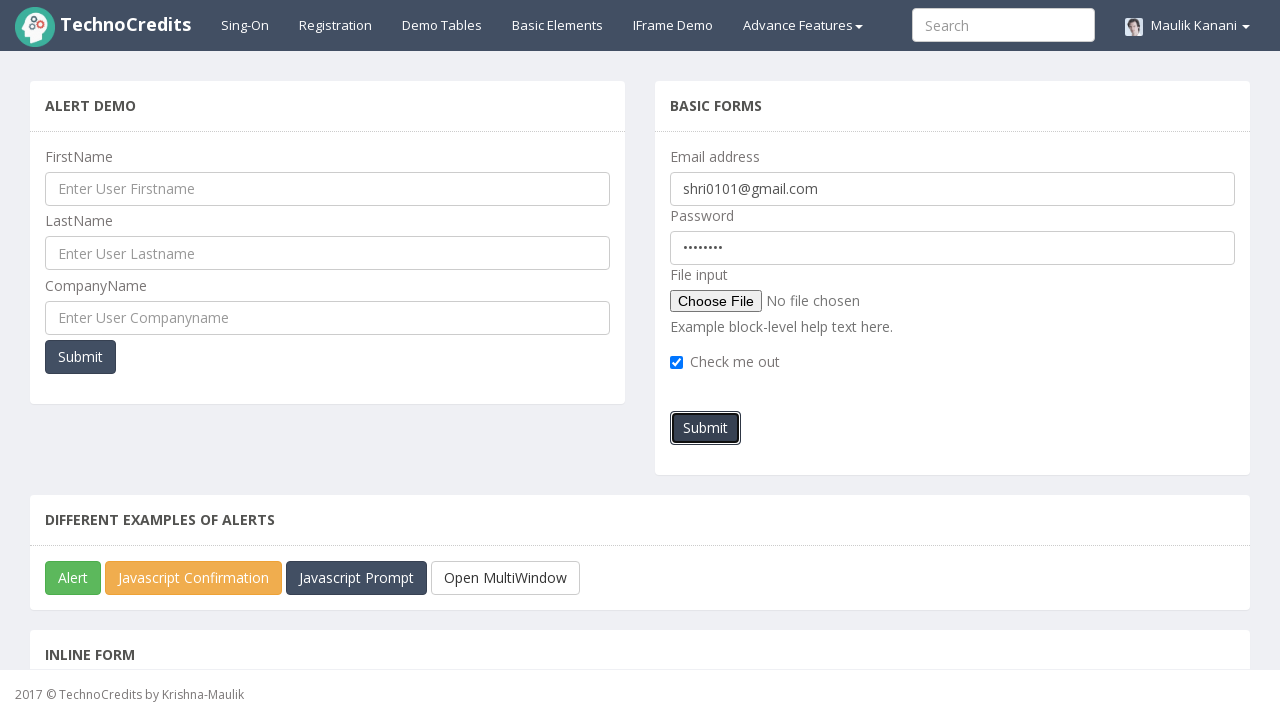

Set up dialog handler to accept alerts
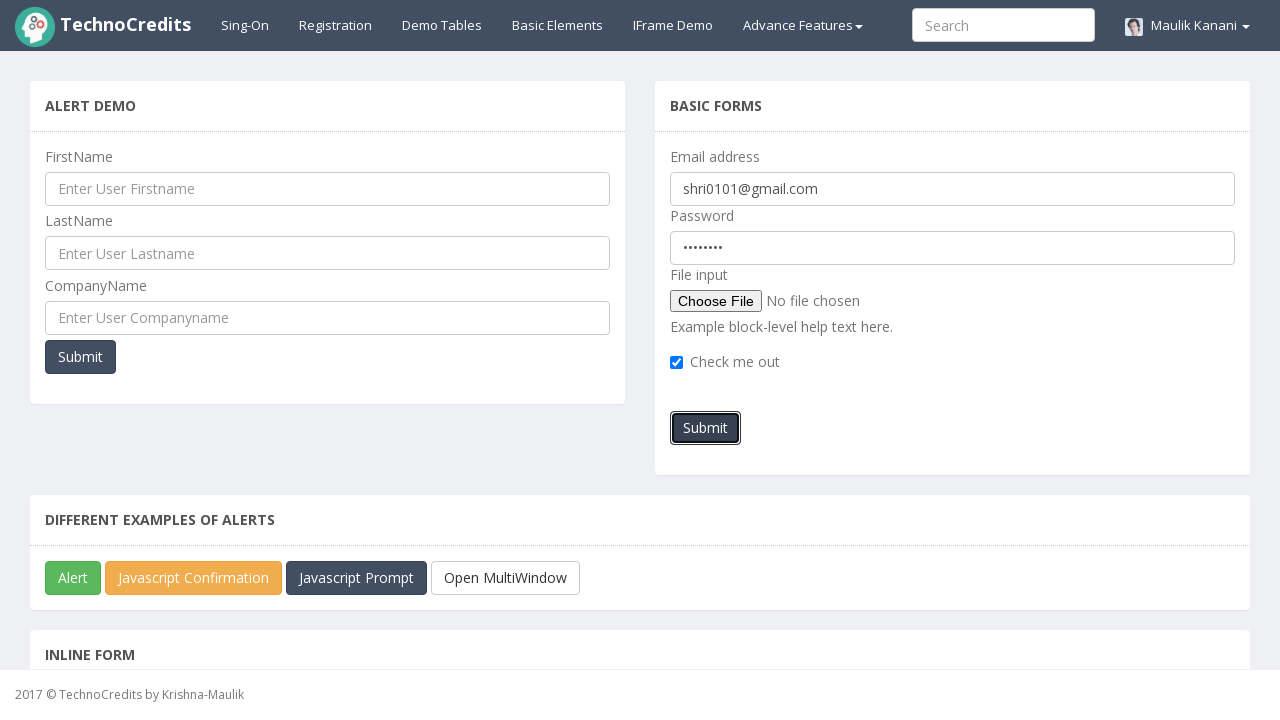

Waited 500ms for alert message to display
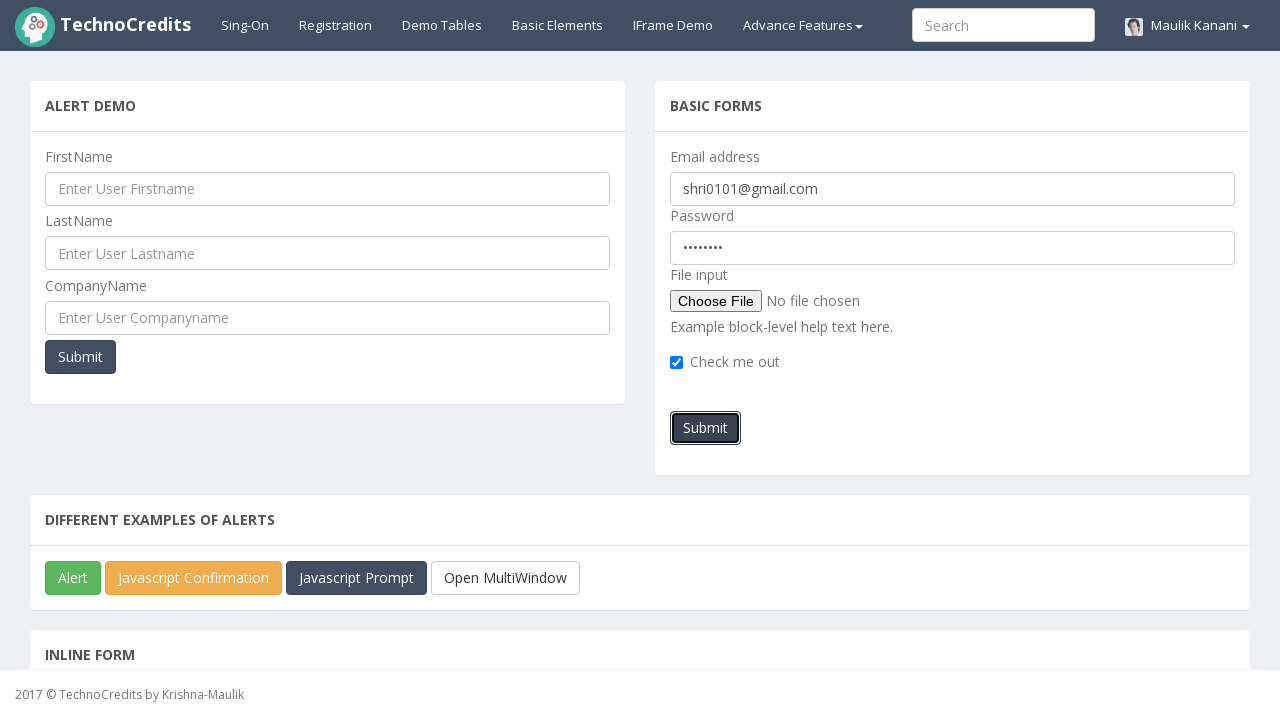

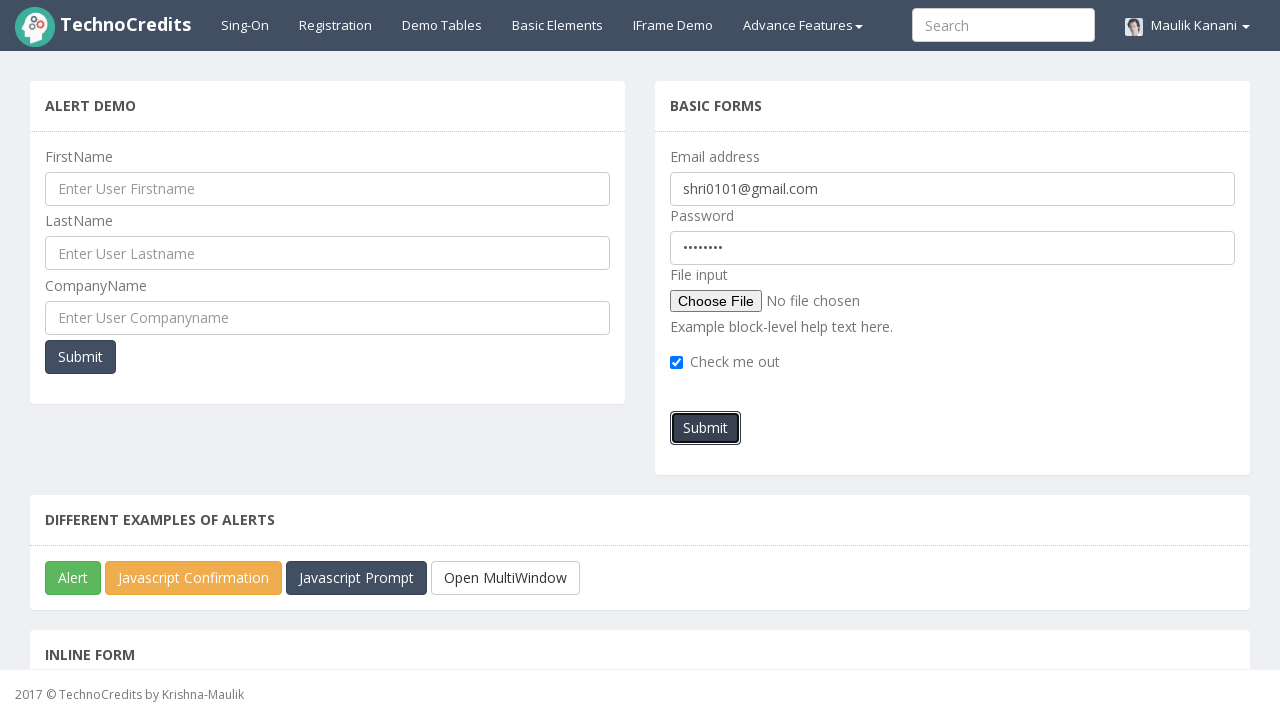